Tests filtering to display only active (uncompleted) items using the Active link.

Starting URL: https://demo.playwright.dev/todomvc

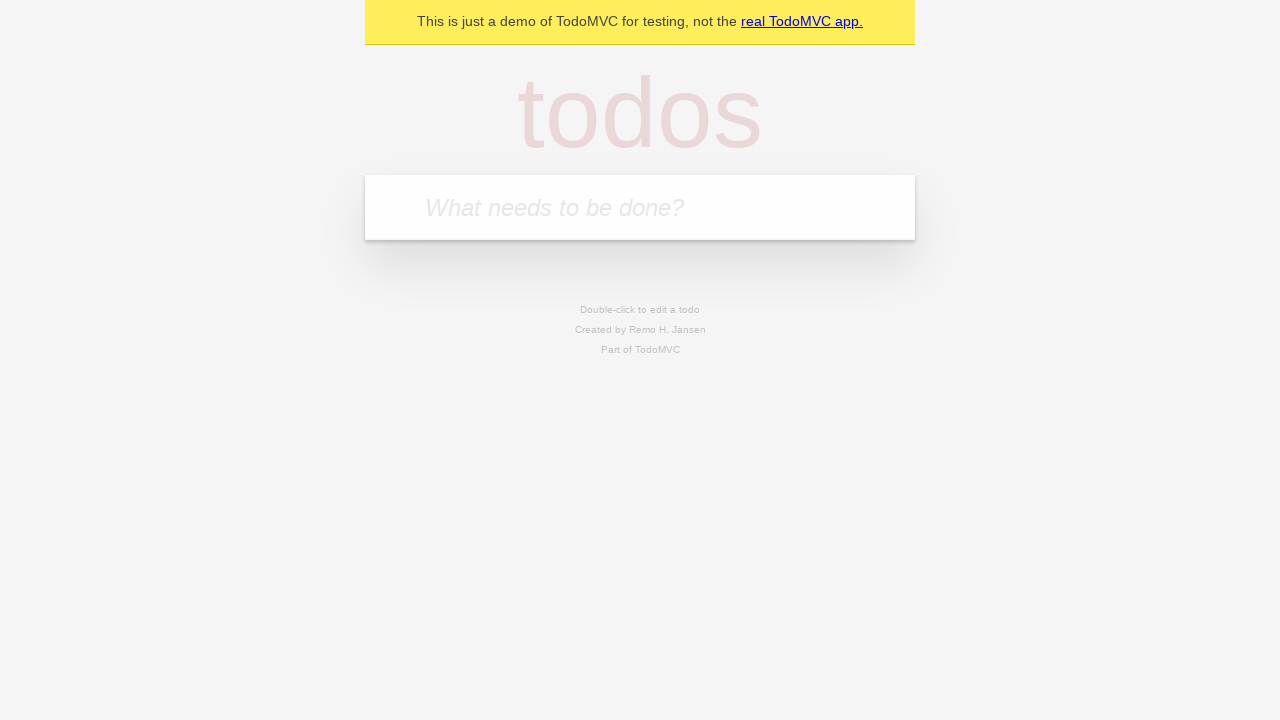

Filled todo input with 'buy some cheese' on internal:attr=[placeholder="What needs to be done?"i]
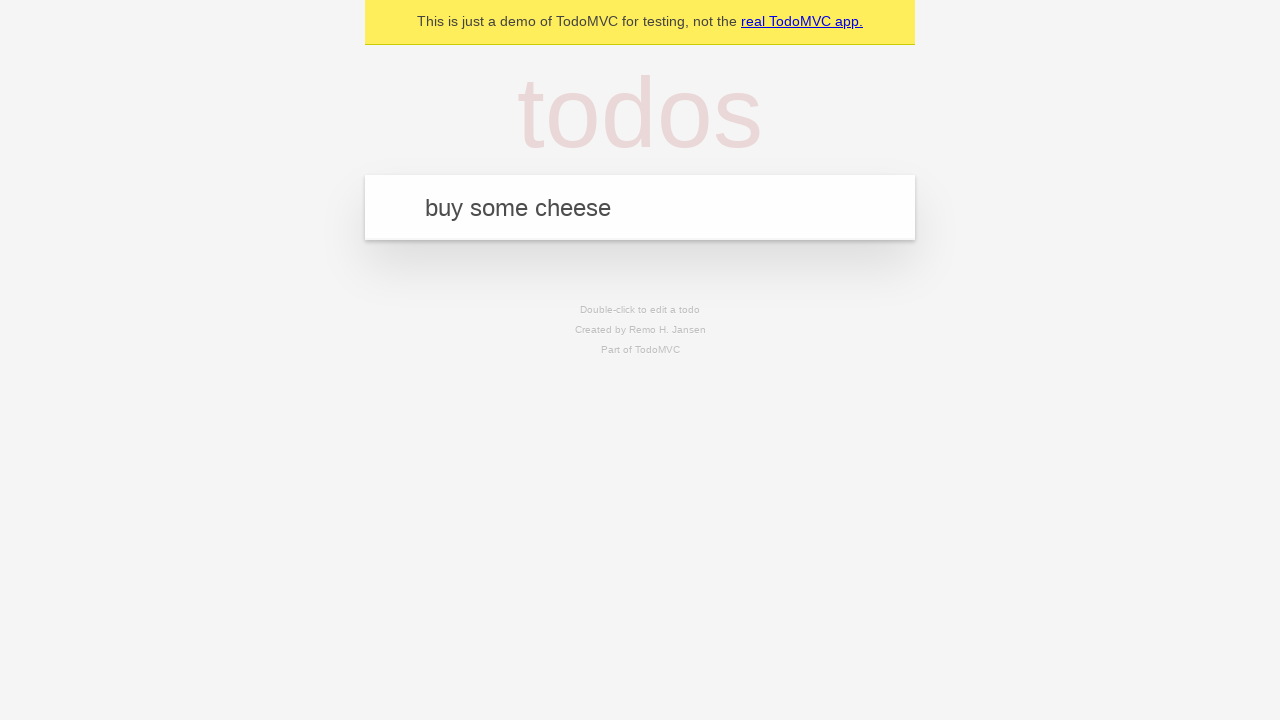

Pressed Enter to create todo 'buy some cheese' on internal:attr=[placeholder="What needs to be done?"i]
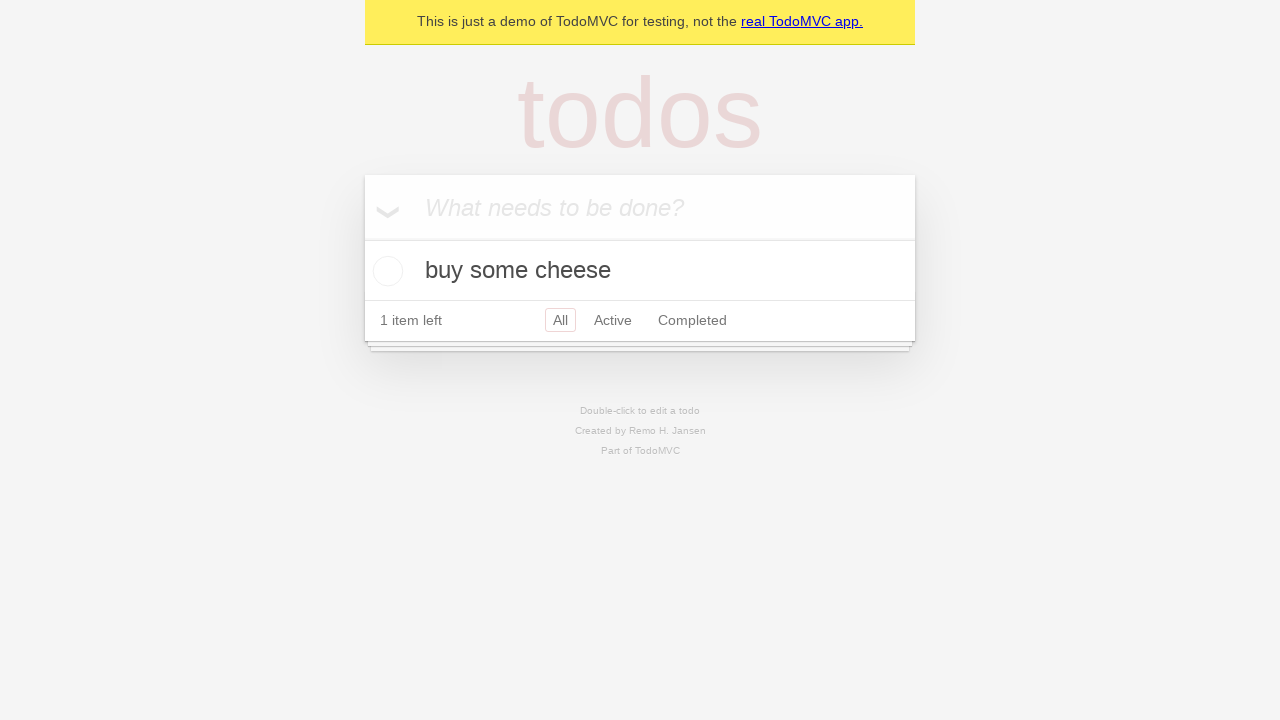

Filled todo input with 'feed the cat' on internal:attr=[placeholder="What needs to be done?"i]
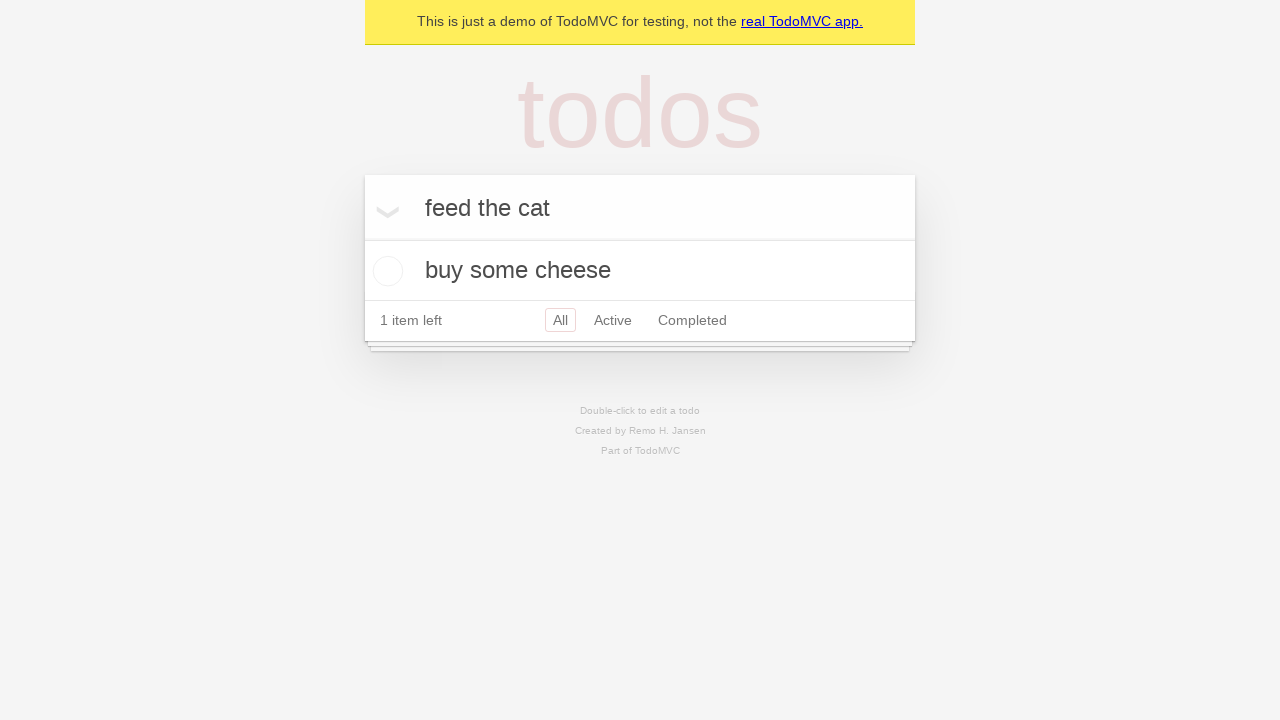

Pressed Enter to create todo 'feed the cat' on internal:attr=[placeholder="What needs to be done?"i]
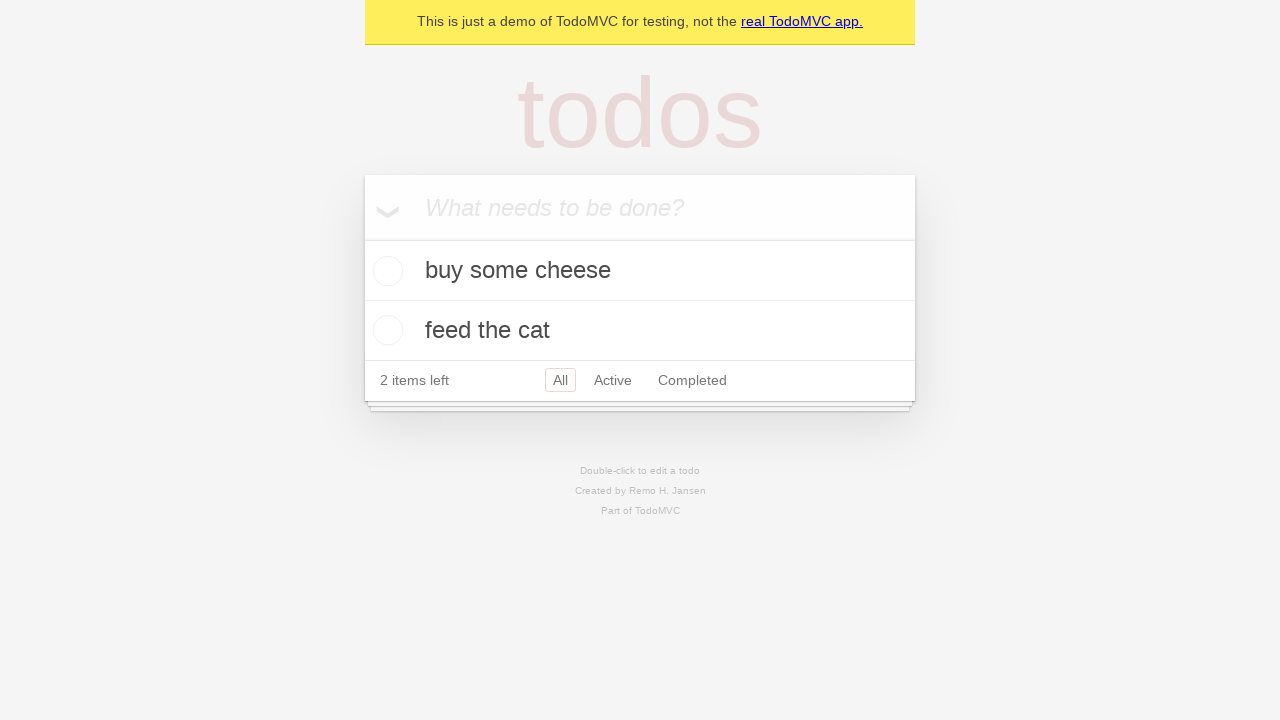

Filled todo input with 'book a doctors appointment' on internal:attr=[placeholder="What needs to be done?"i]
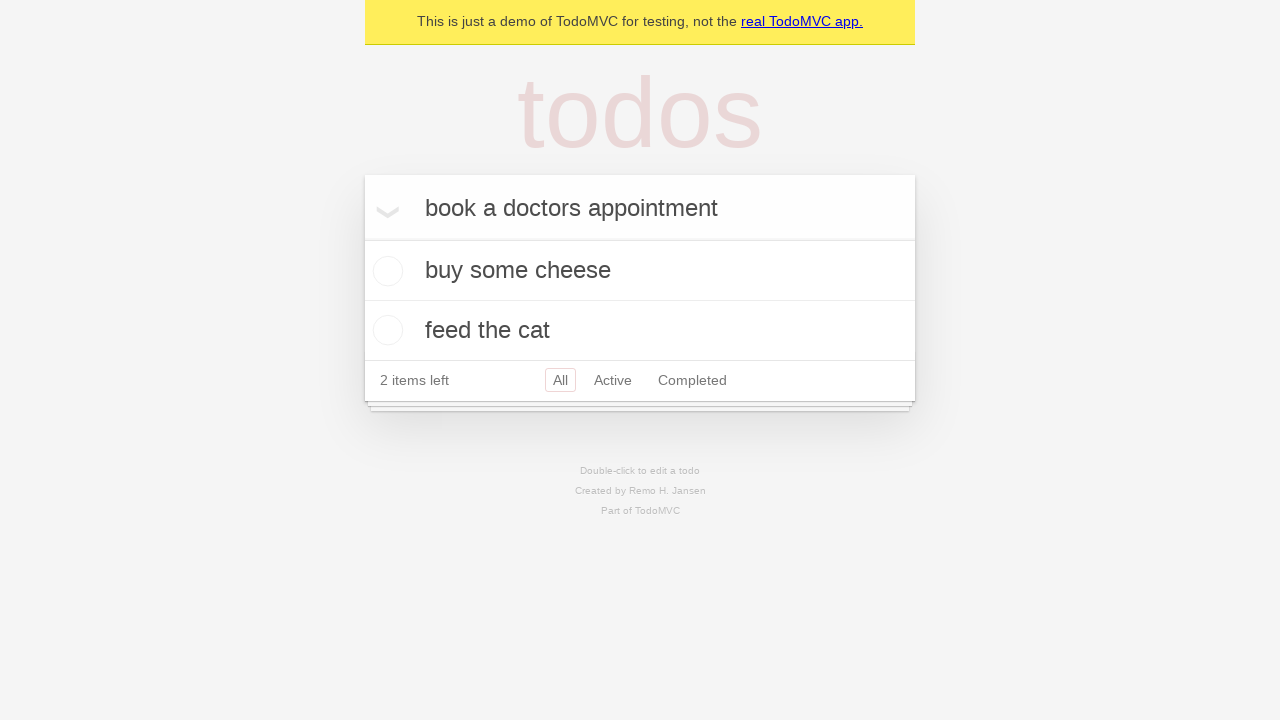

Pressed Enter to create todo 'book a doctors appointment' on internal:attr=[placeholder="What needs to be done?"i]
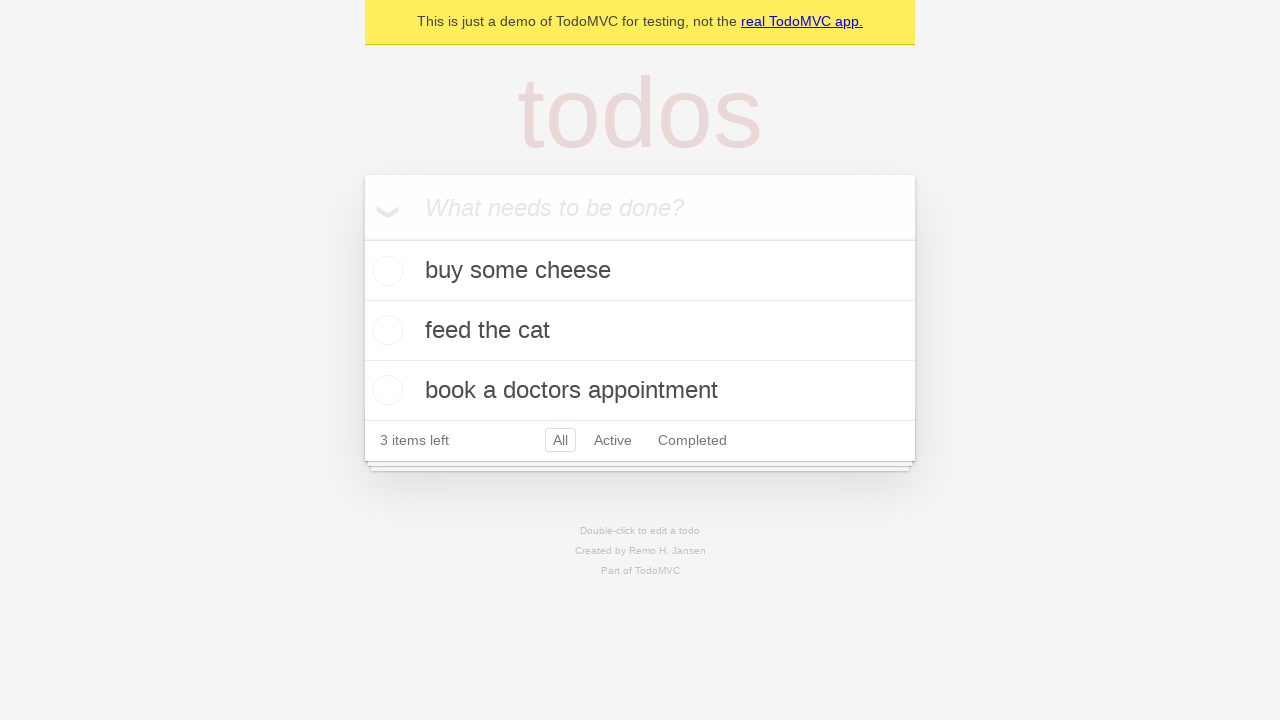

Checked the second todo item (marked as completed) at (385, 330) on internal:testid=[data-testid="todo-item"s] >> nth=1 >> internal:role=checkbox
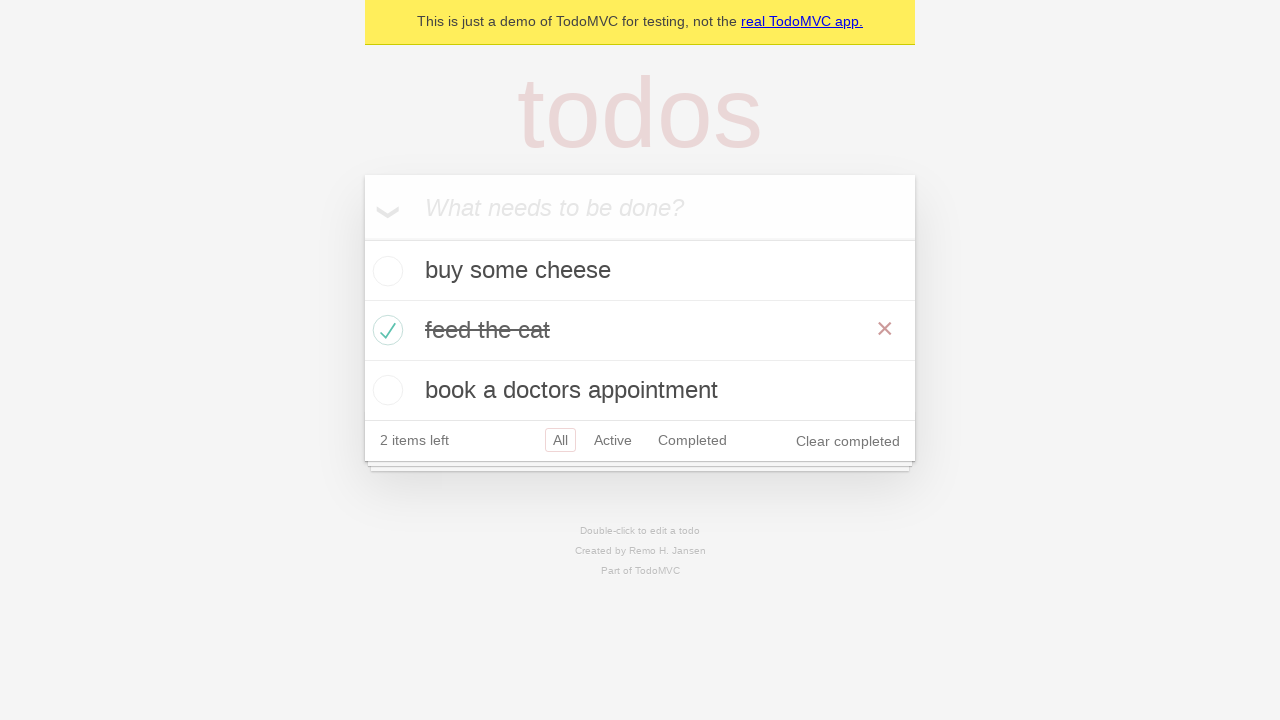

Clicked the Active filter link to display only uncompleted items at (613, 440) on internal:role=link[name="Active"i]
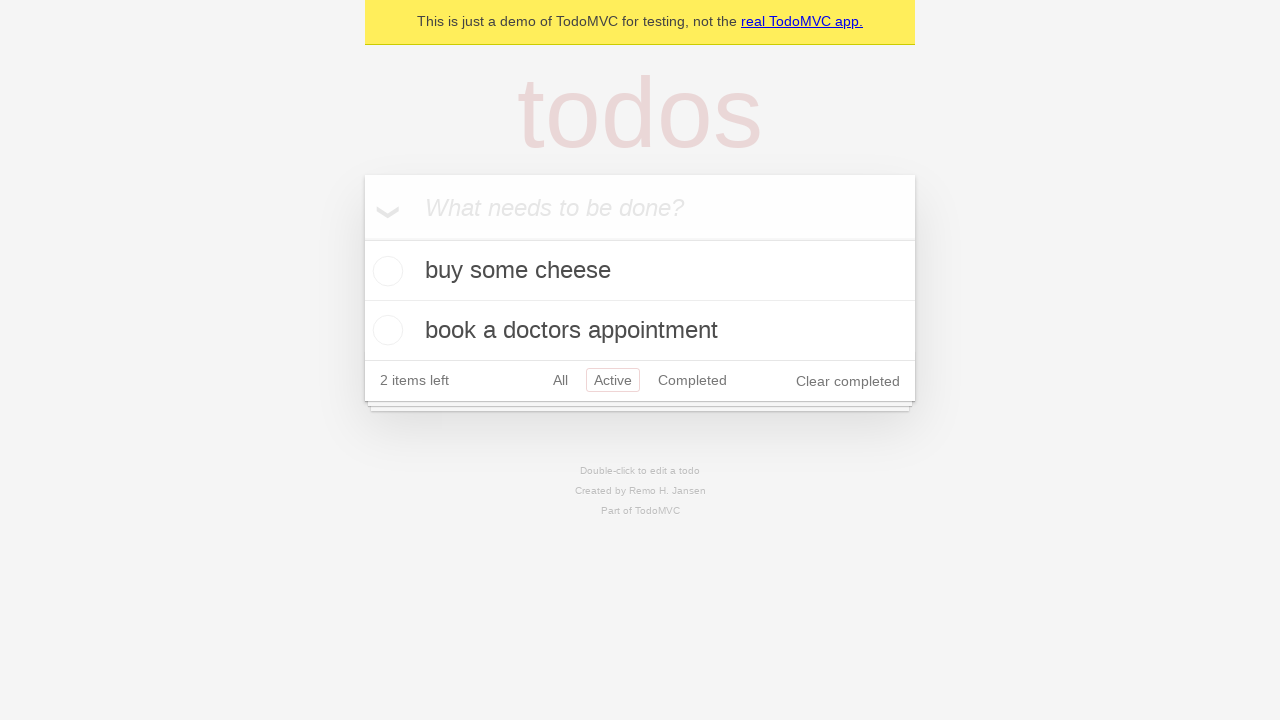

Filtered view loaded showing only active (uncompleted) items
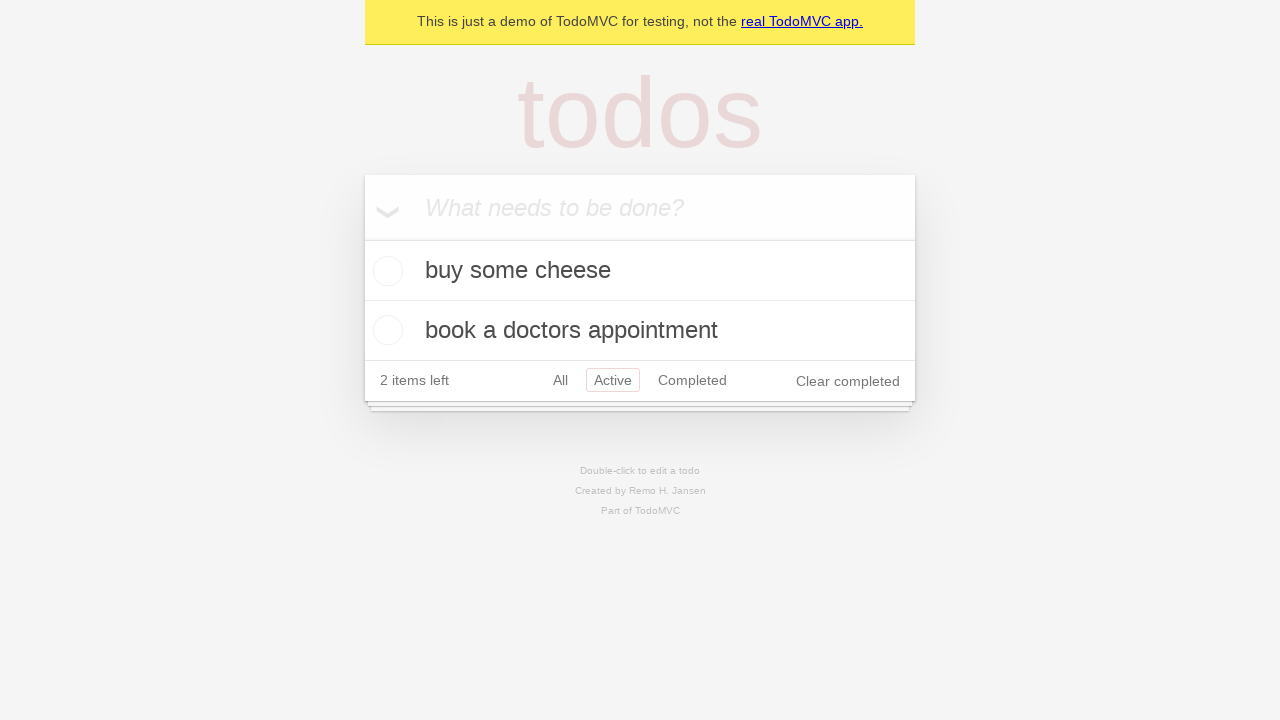

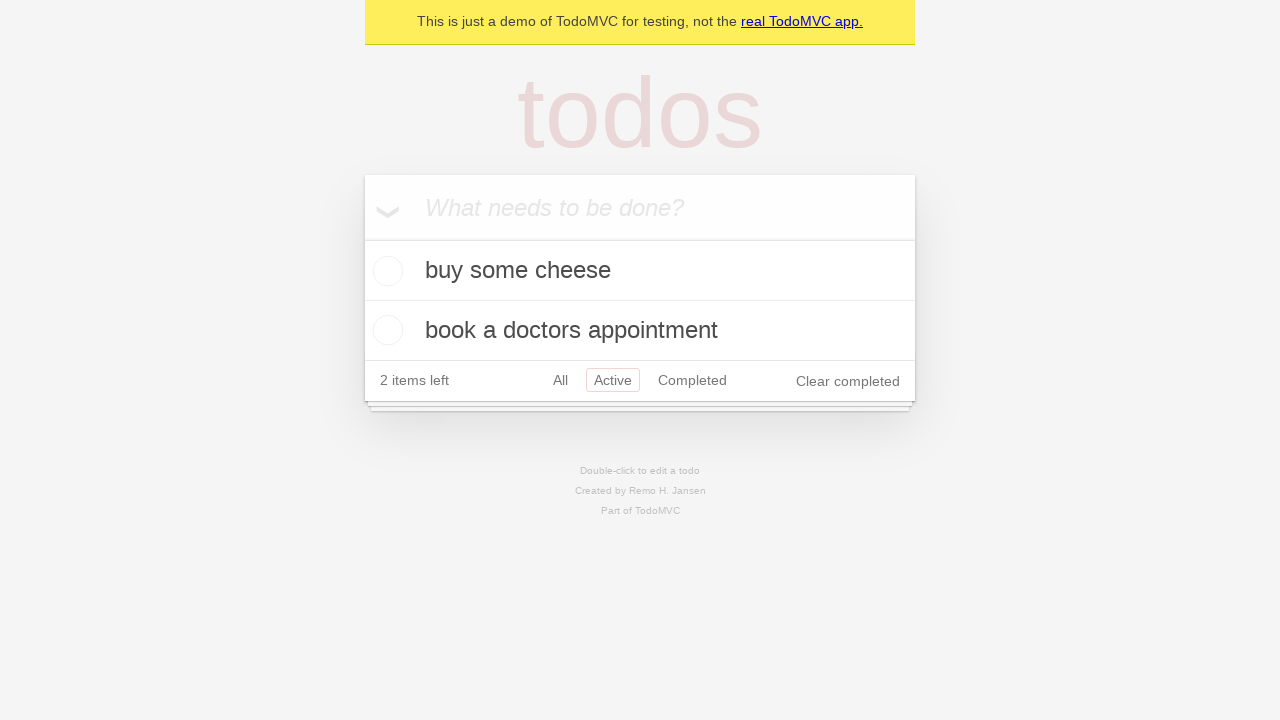